Tests browser navigation functionality by navigating to a healthcare appointment booking demo site, then using back, refresh, and forward navigation actions.

Starting URL: https://katalon-demo-cura.herokuapp.com/

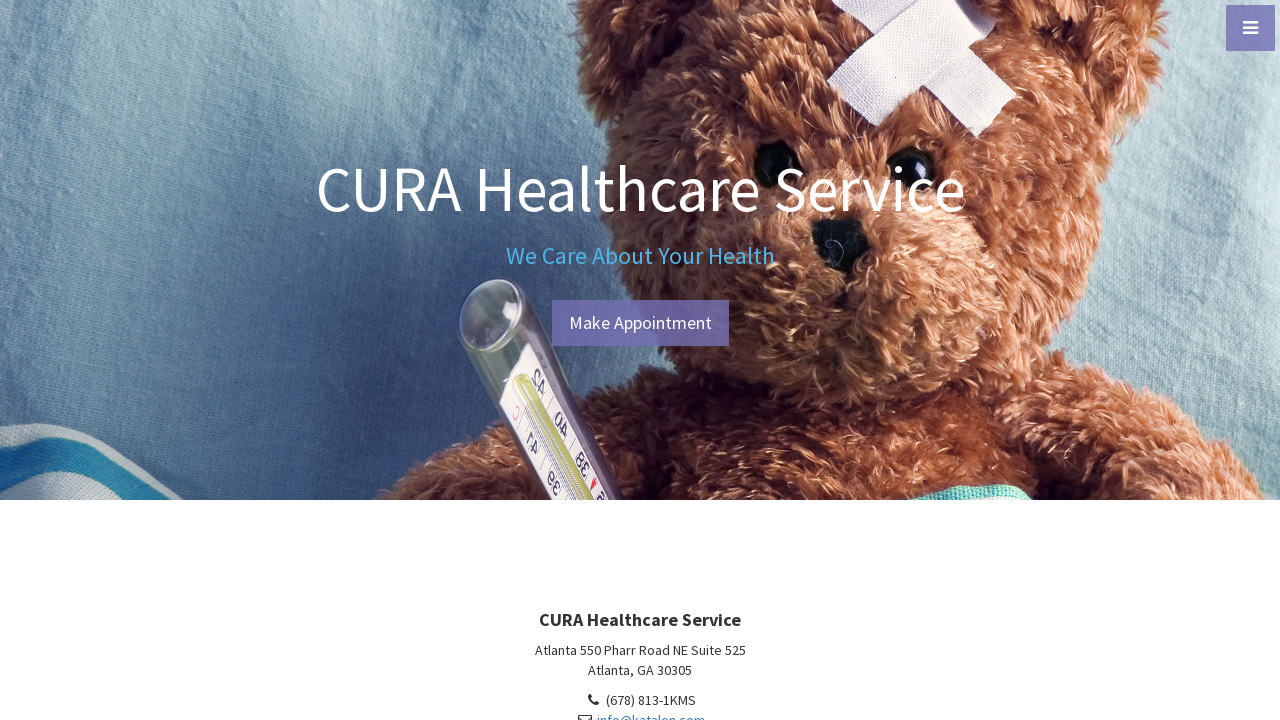

Navigated back in browser history
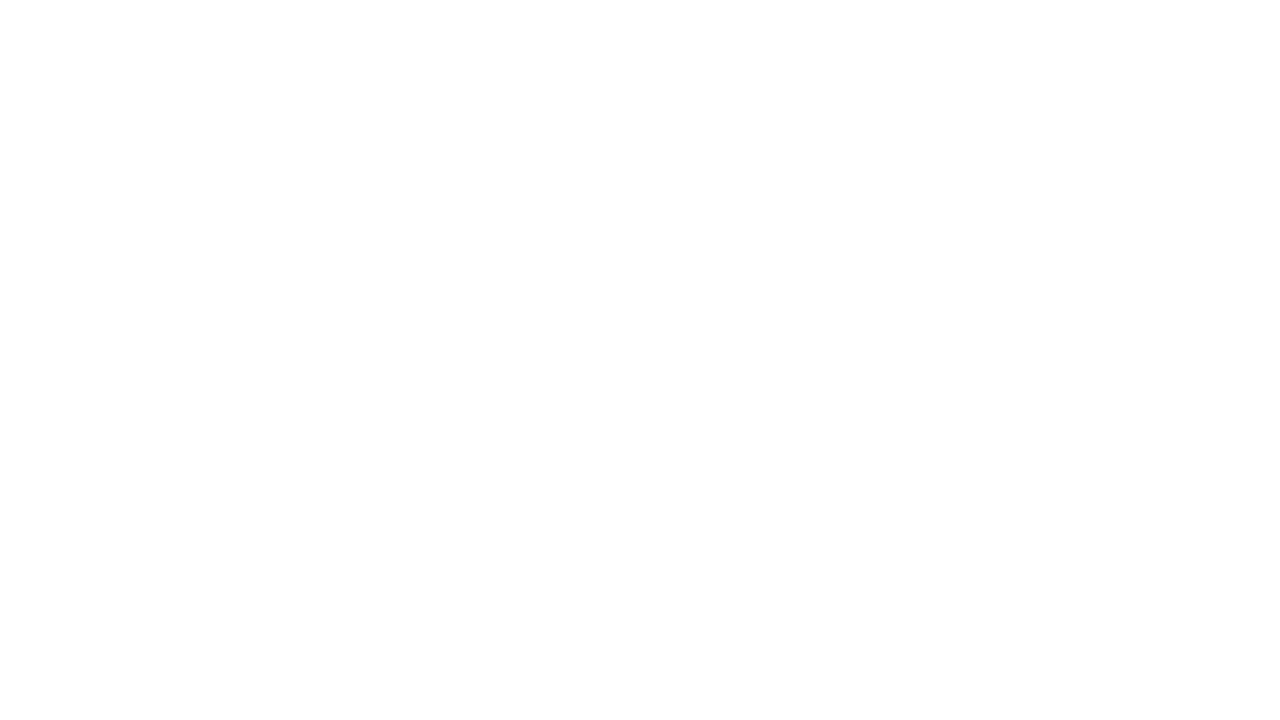

Refreshed the current page
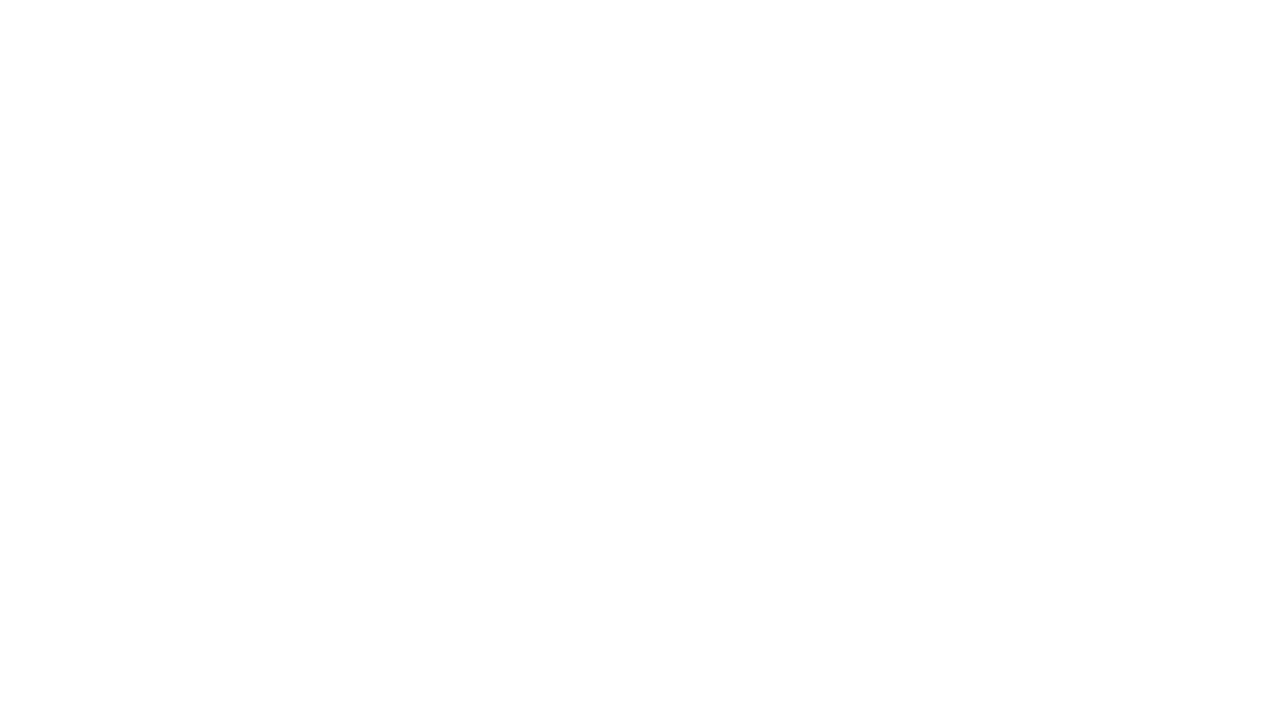

Navigated forward in browser history
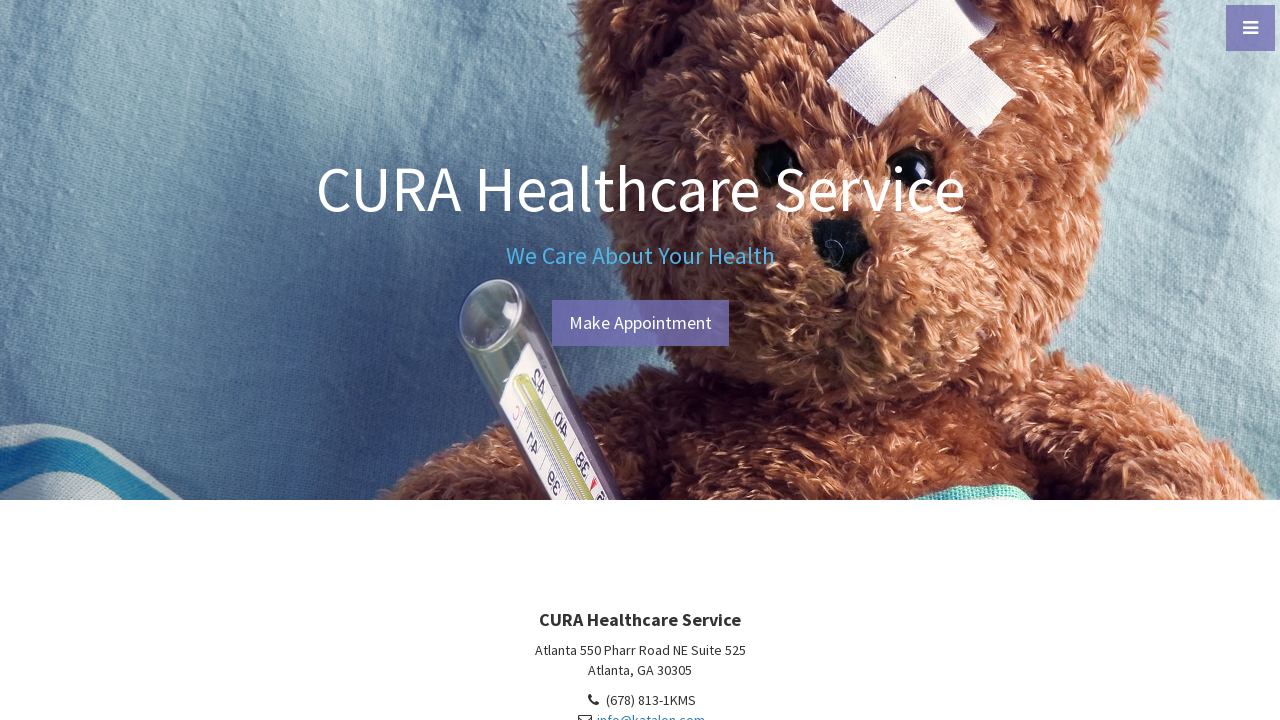

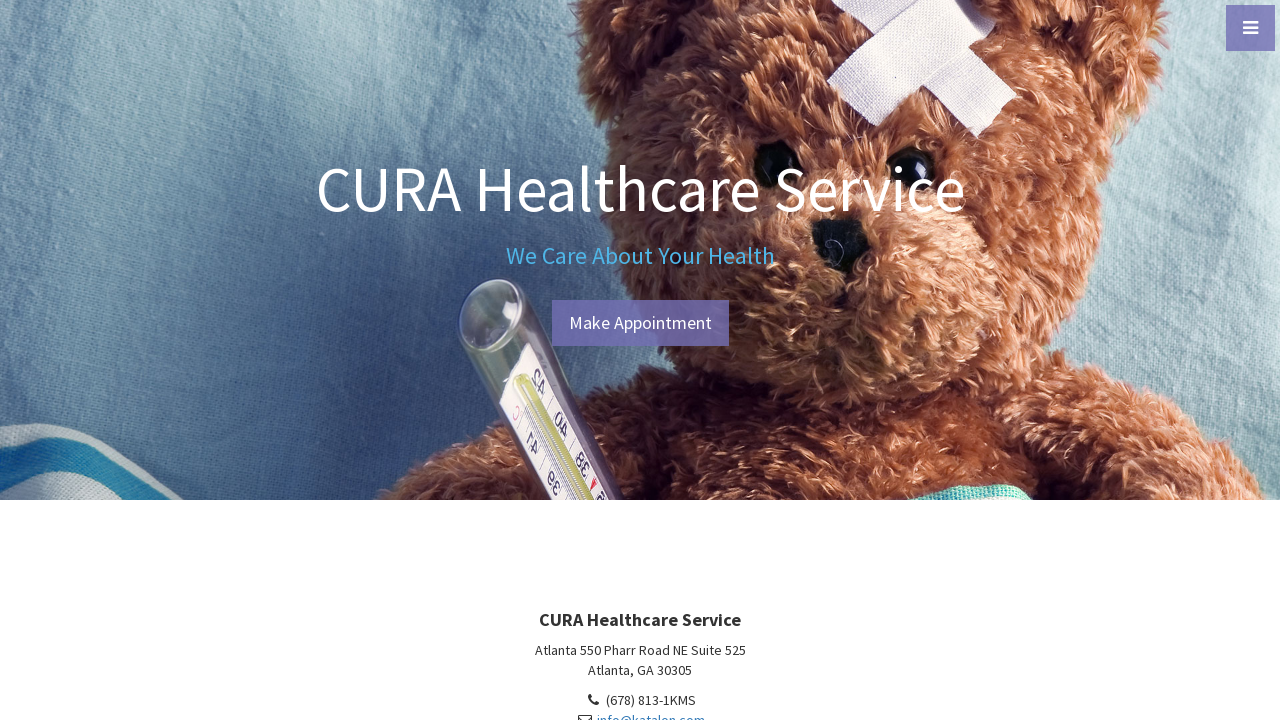